Tests dynamic controls functionality by toggling a checkbox visibility twice and verifying its display state

Starting URL: https://training-support.net/webelements/dynamic-controls

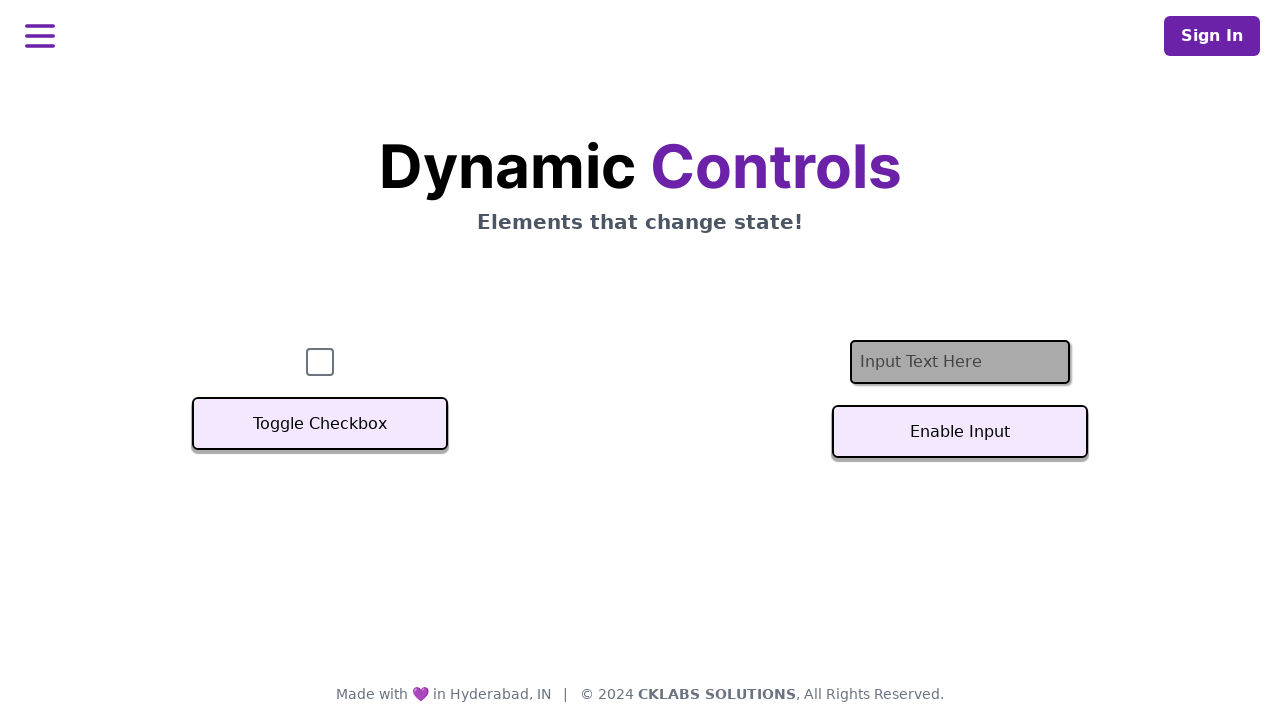

Waited for checkbox to be visible on the page
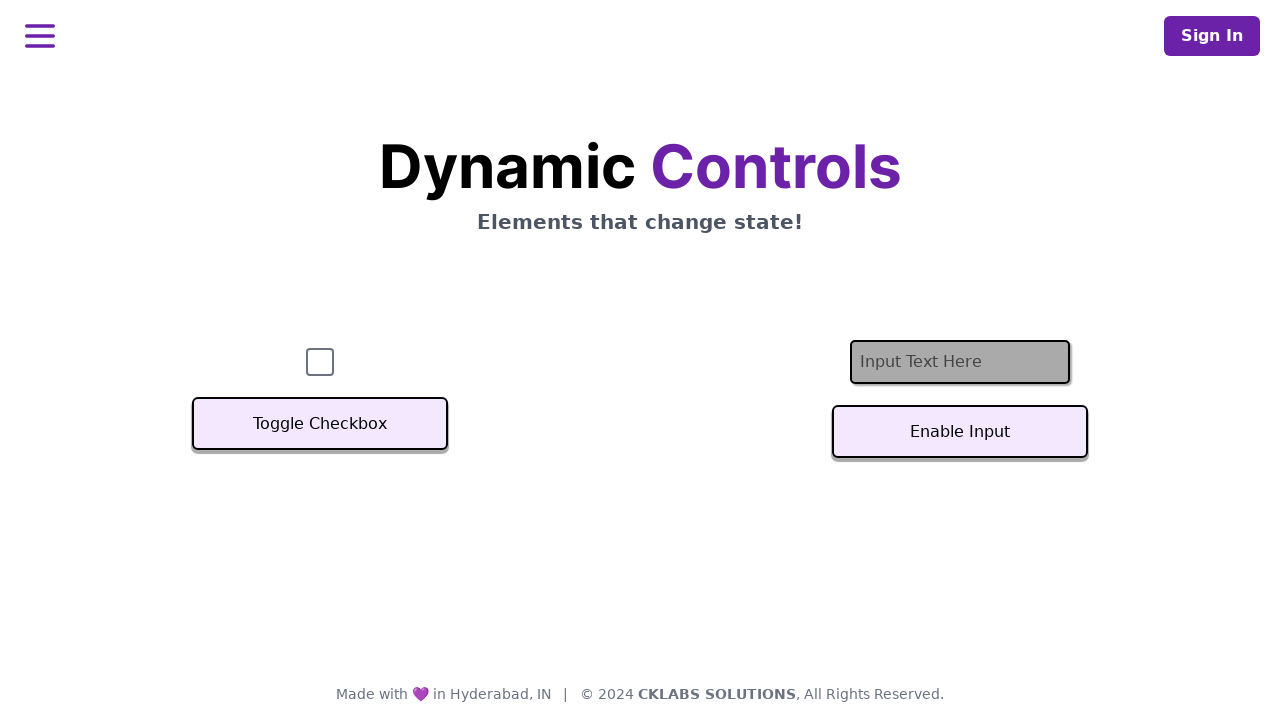

Clicked Toggle Checkbox button to hide the checkbox at (320, 424) on xpath=//button[text()='Toggle Checkbox']
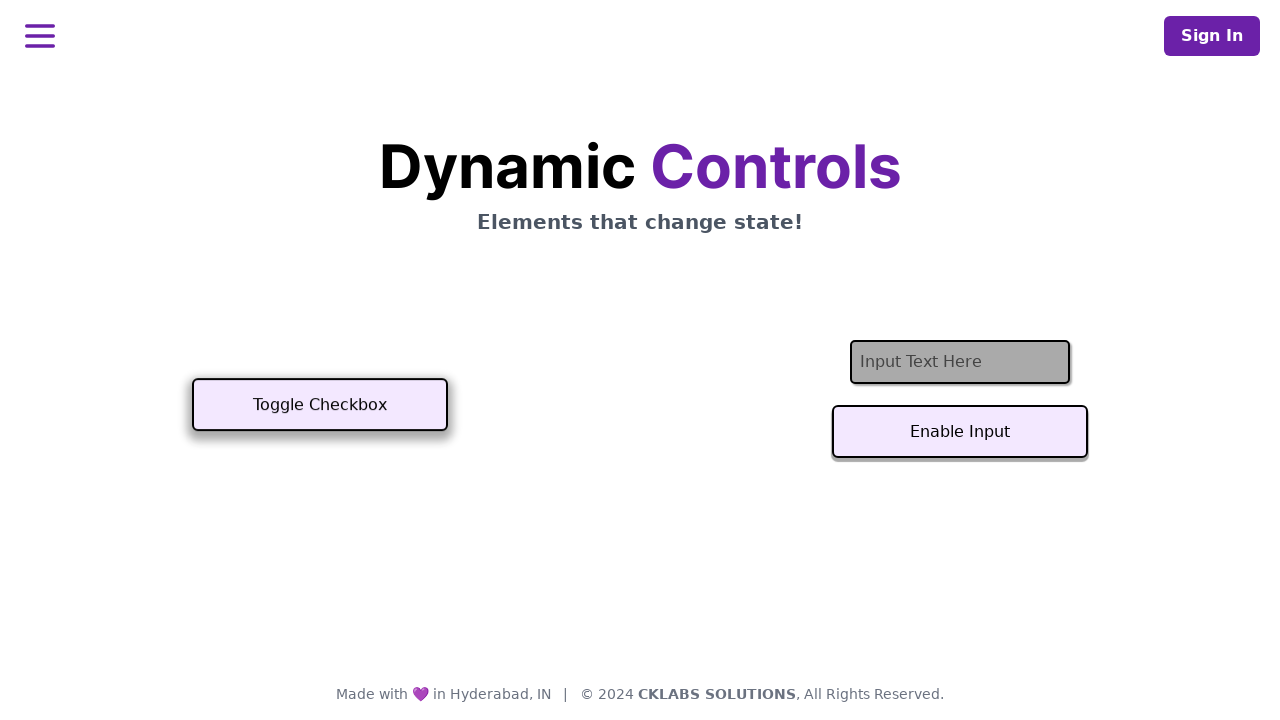

Waited for toggle action to complete
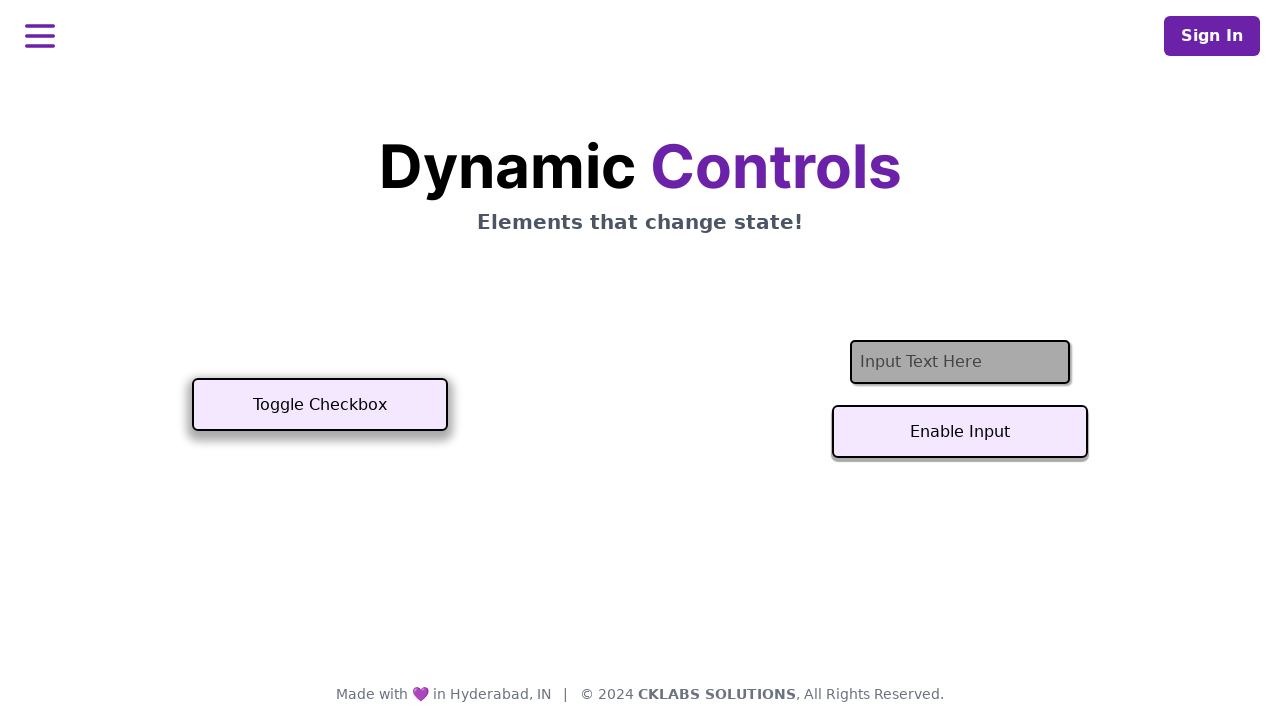

Clicked Toggle Checkbox button again to show the checkbox at (320, 405) on xpath=//button[text()='Toggle Checkbox']
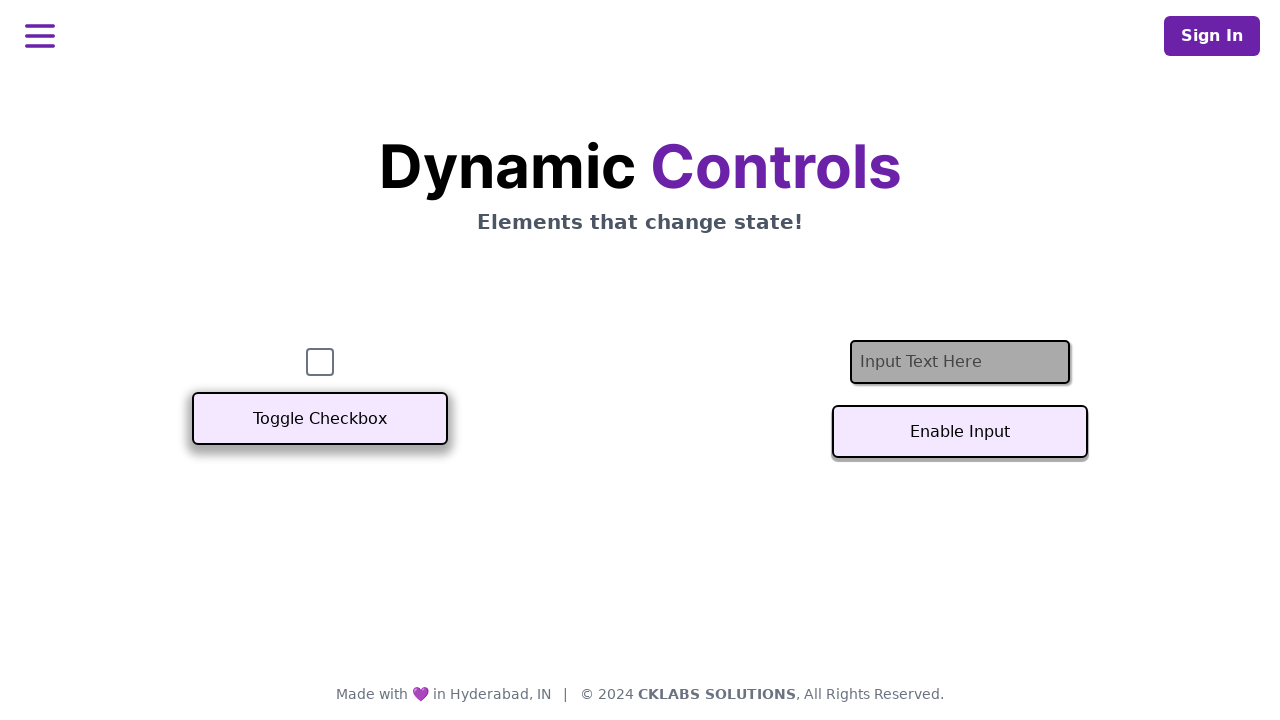

Verified checkbox has reappeared and is visible
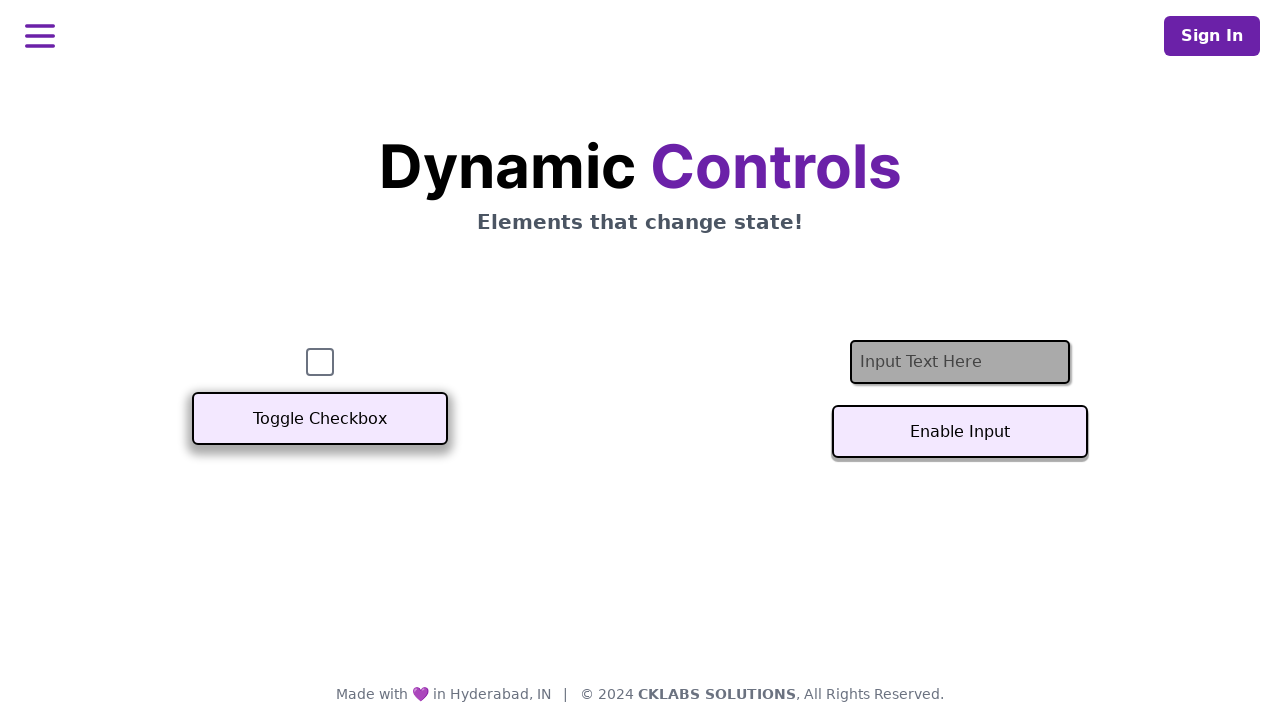

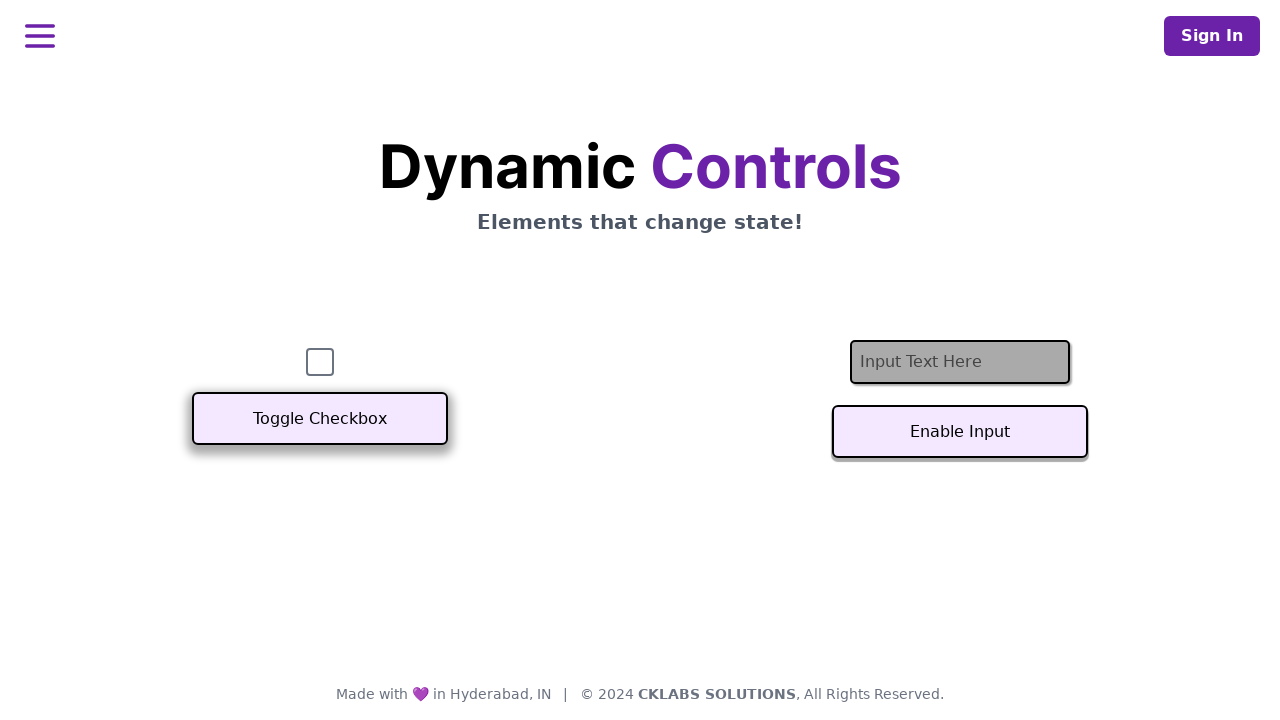